Tests that clicking Clear completed removes completed items from the list

Starting URL: https://demo.playwright.dev/todomvc

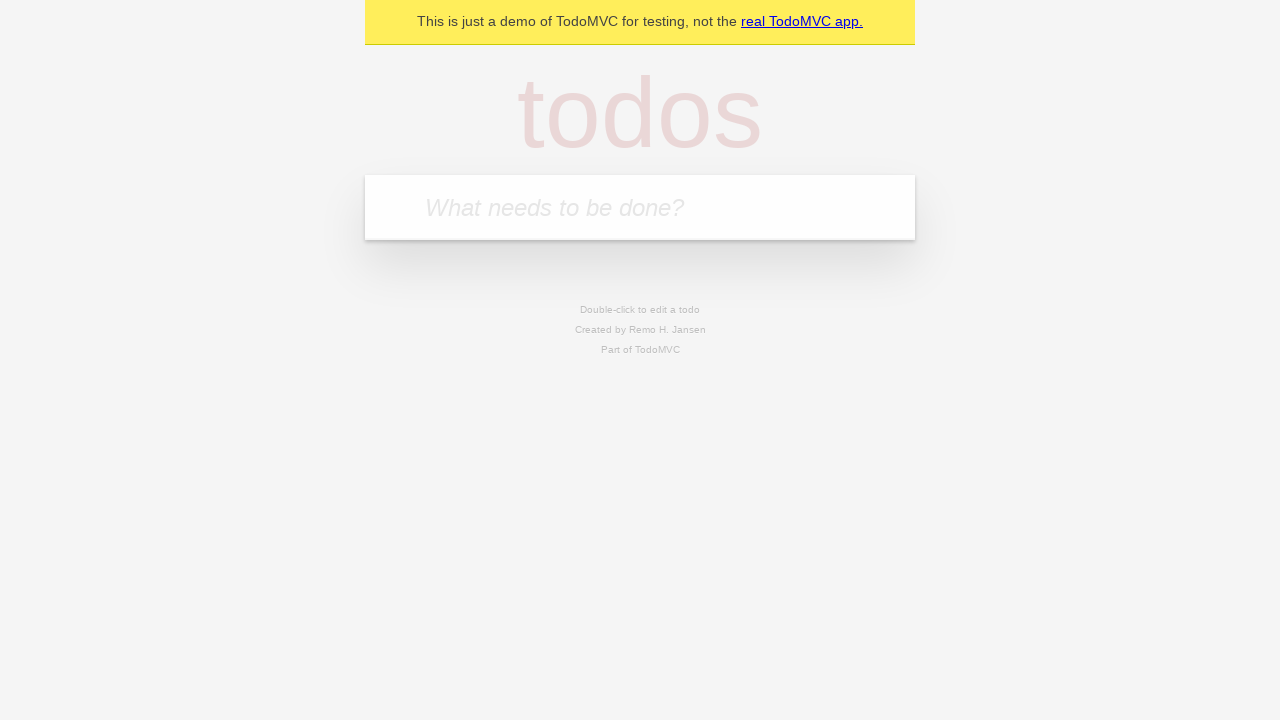

Filled todo input with 'buy some cheese' on internal:attr=[placeholder="What needs to be done?"i]
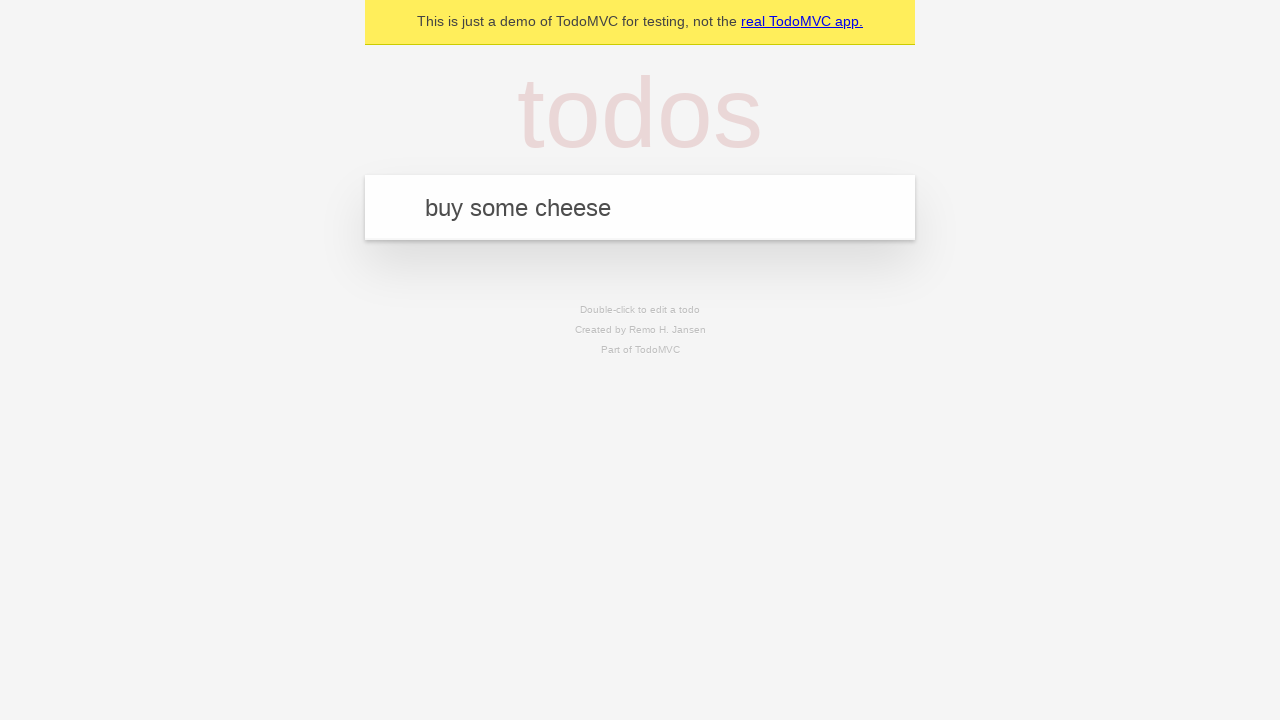

Pressed Enter to add 'buy some cheese' to the list on internal:attr=[placeholder="What needs to be done?"i]
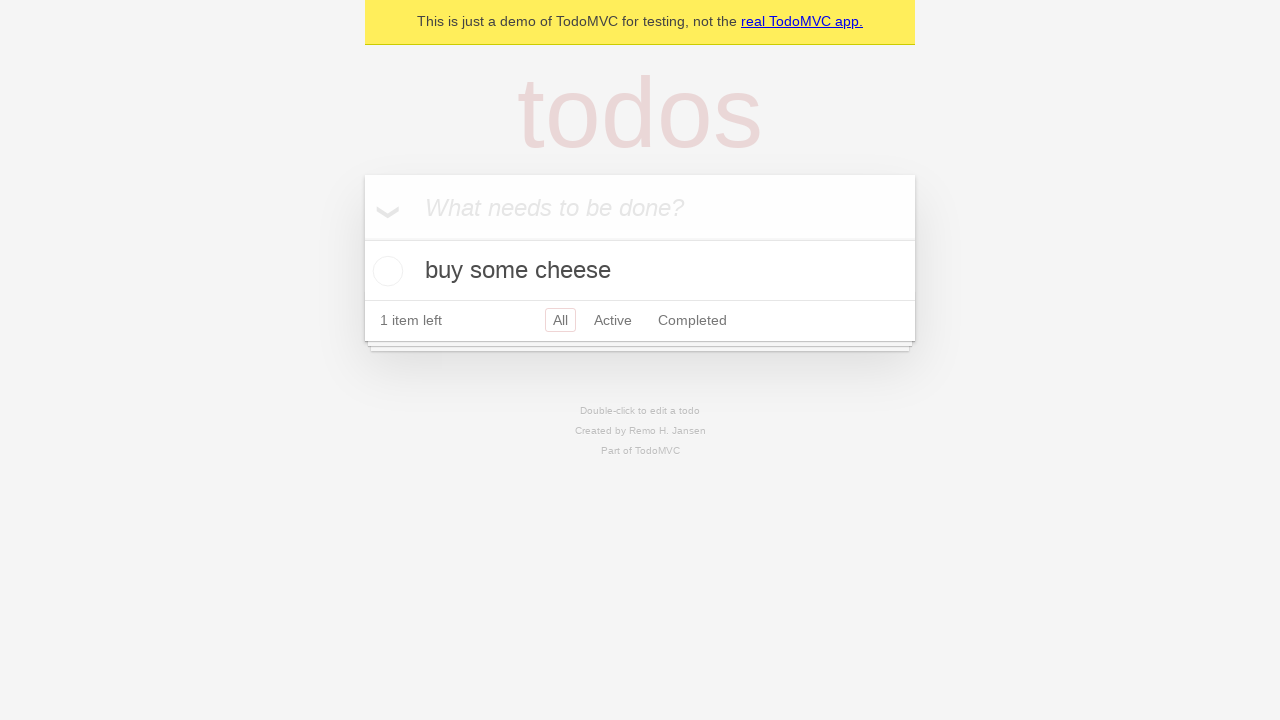

Filled todo input with 'feed the cat' on internal:attr=[placeholder="What needs to be done?"i]
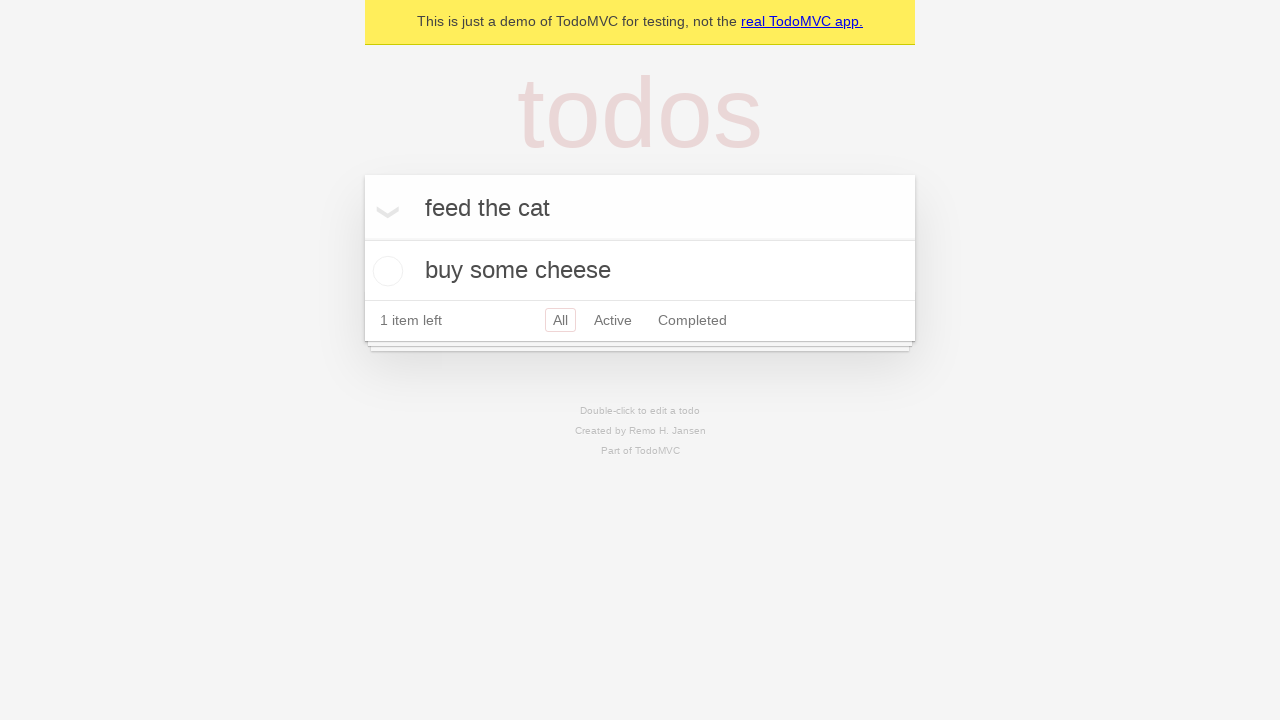

Pressed Enter to add 'feed the cat' to the list on internal:attr=[placeholder="What needs to be done?"i]
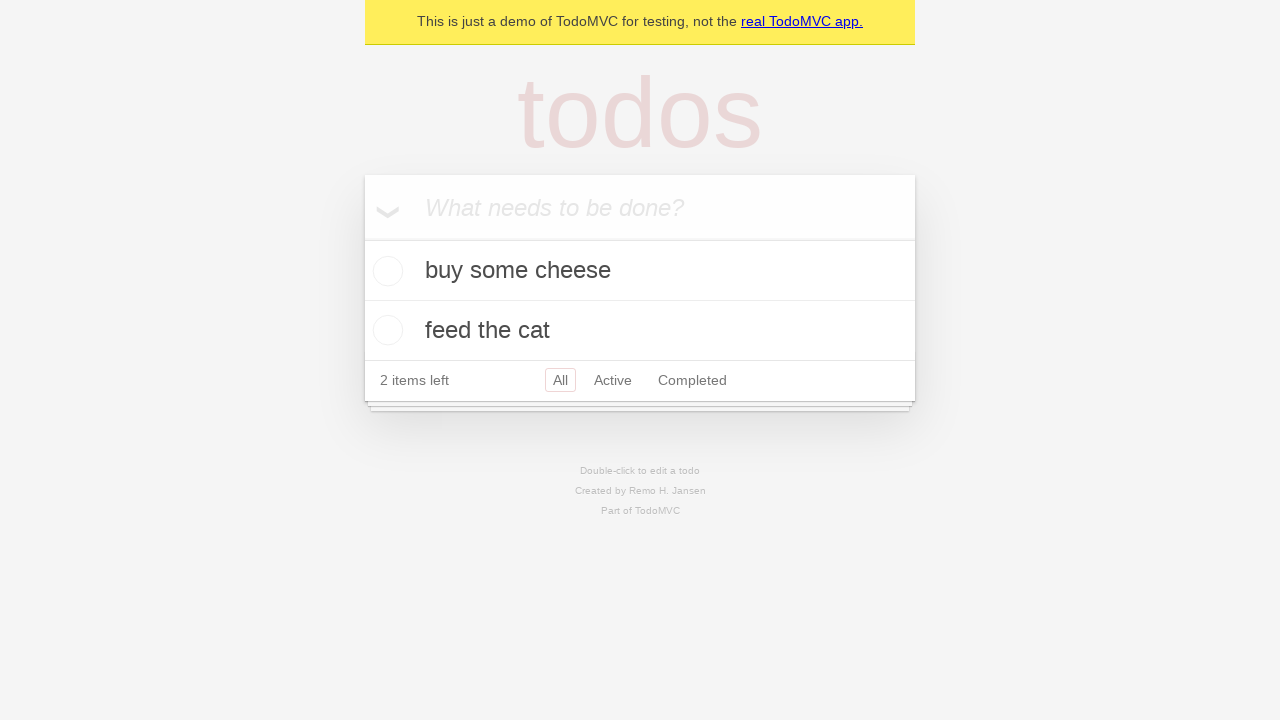

Filled todo input with 'book a doctors appointment' on internal:attr=[placeholder="What needs to be done?"i]
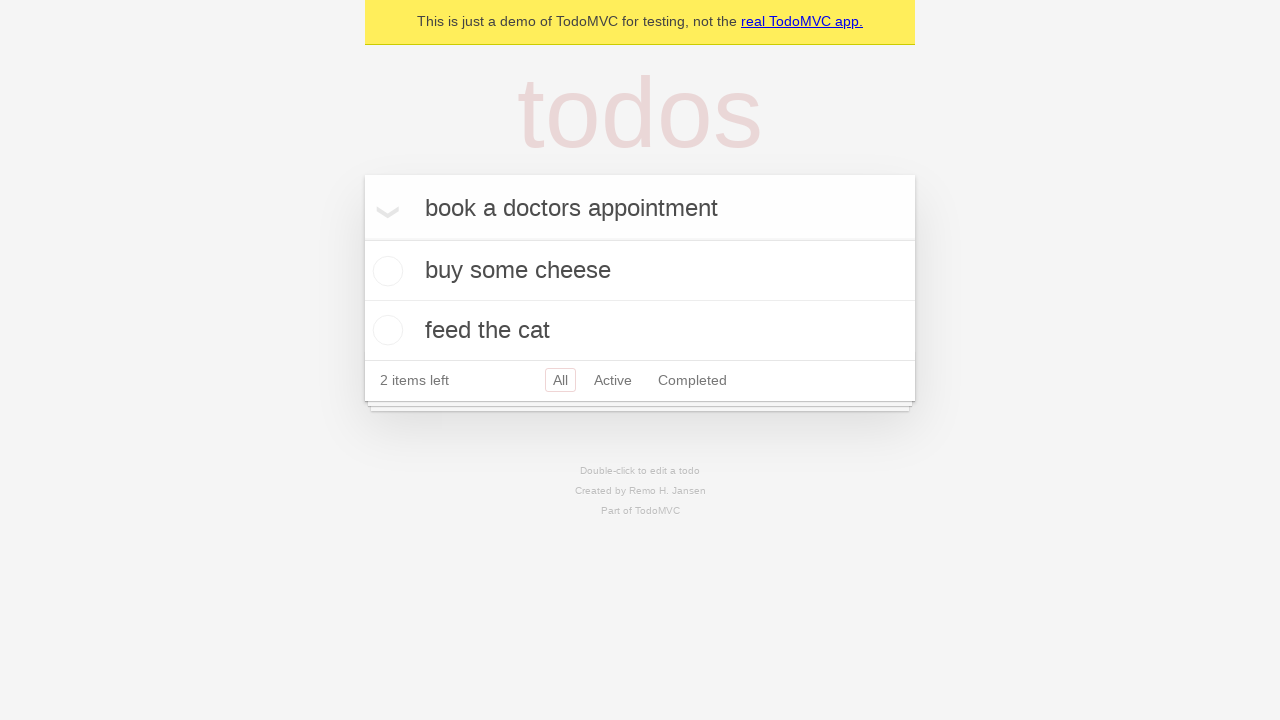

Pressed Enter to add 'book a doctors appointment' to the list on internal:attr=[placeholder="What needs to be done?"i]
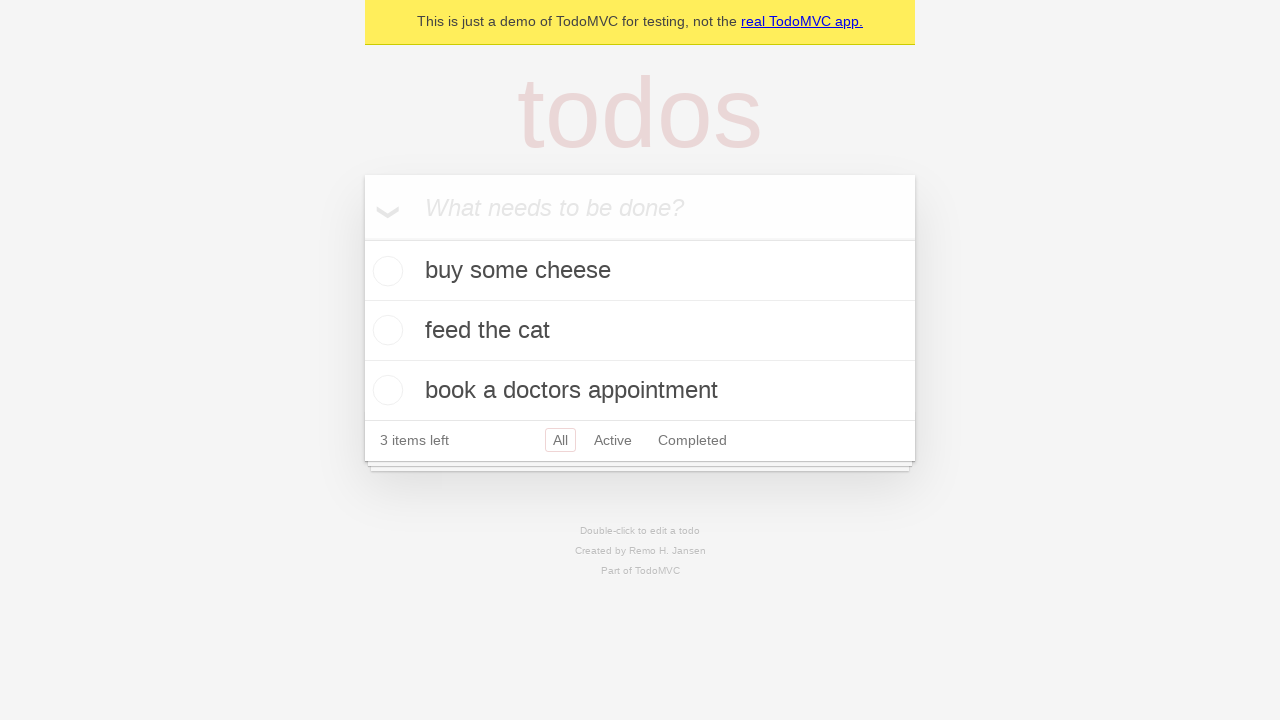

Checked the second todo item to mark it as completed at (385, 330) on internal:testid=[data-testid="todo-item"s] >> nth=1 >> internal:role=checkbox
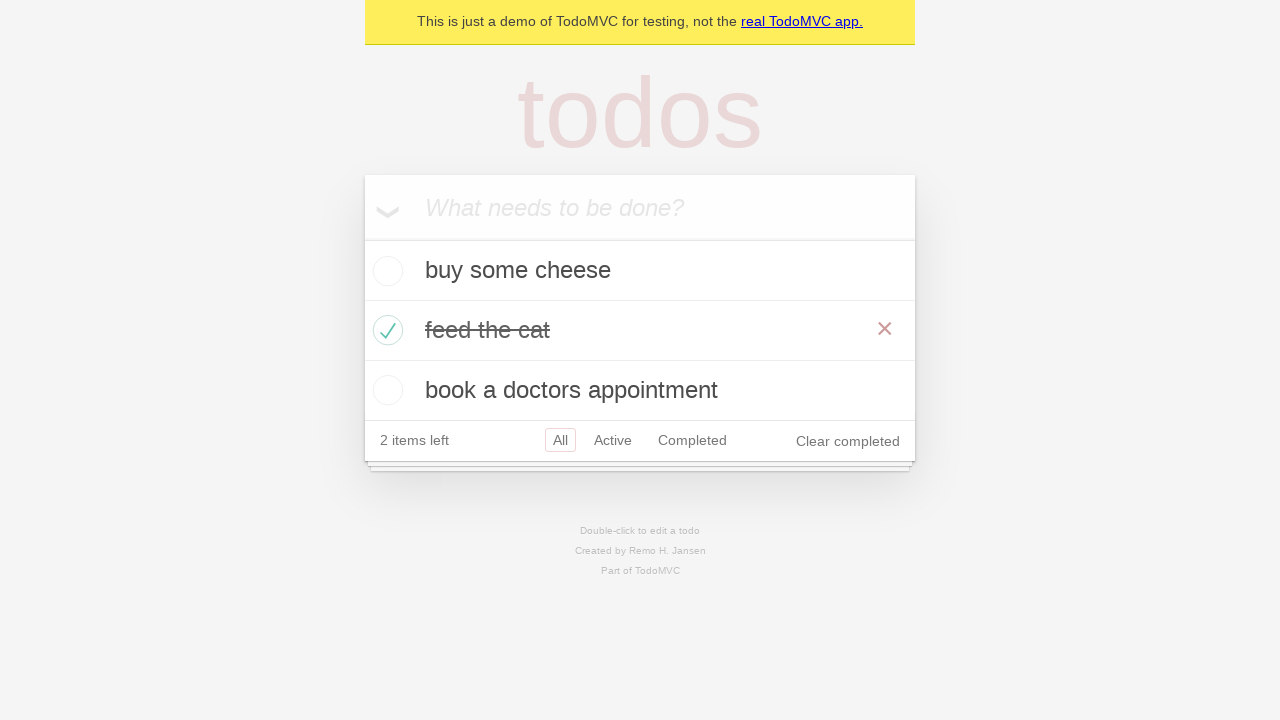

Clicked 'Clear completed' button to remove completed items at (848, 441) on internal:role=button[name="Clear completed"i]
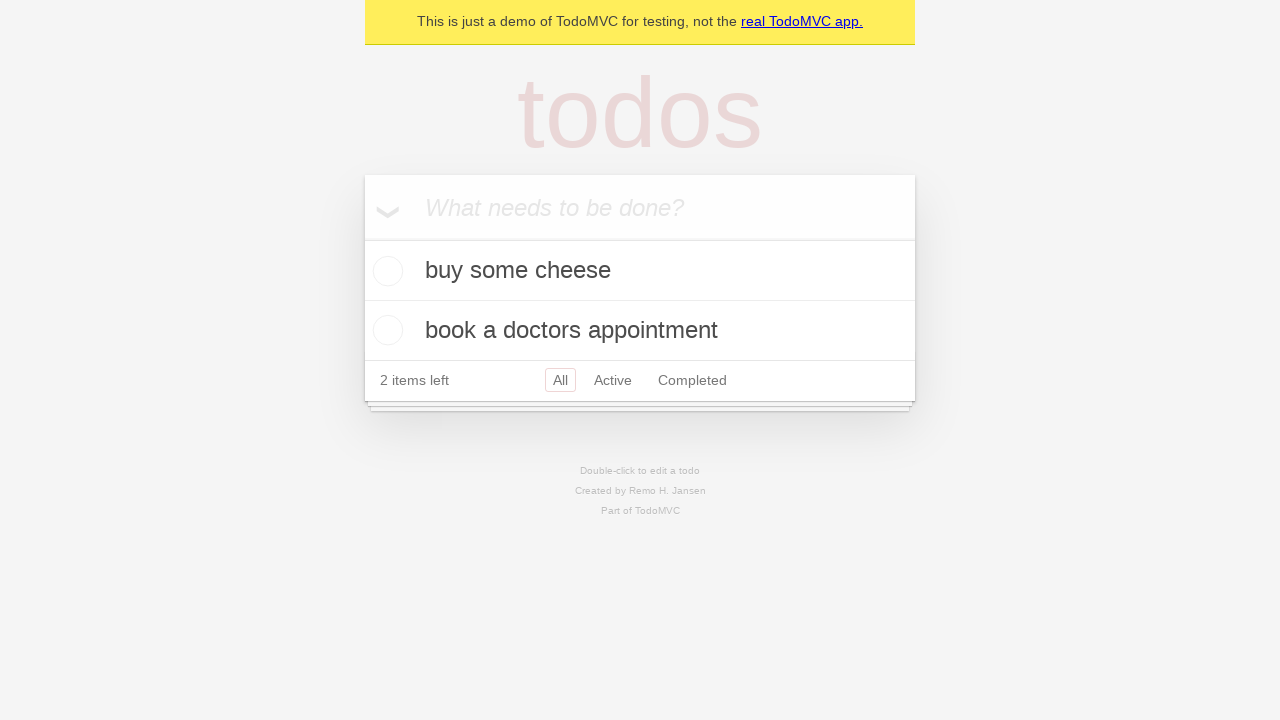

Verified that only 2 todo items remain after clearing completed
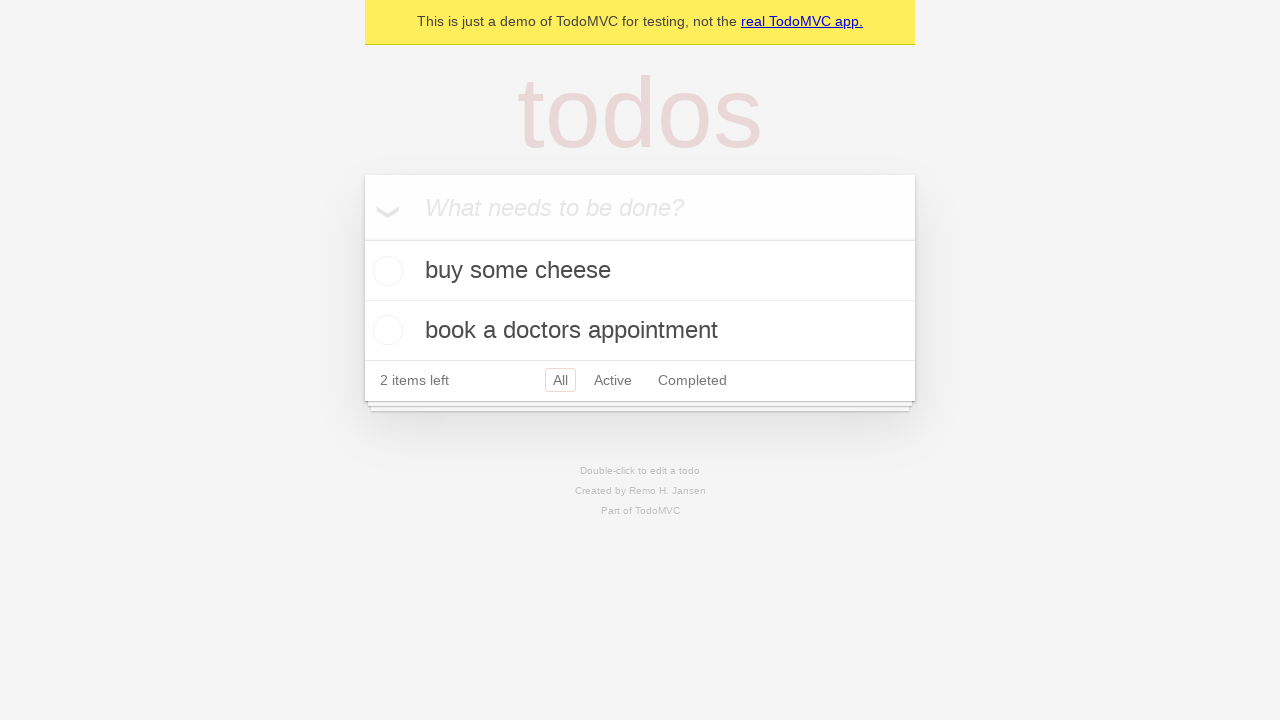

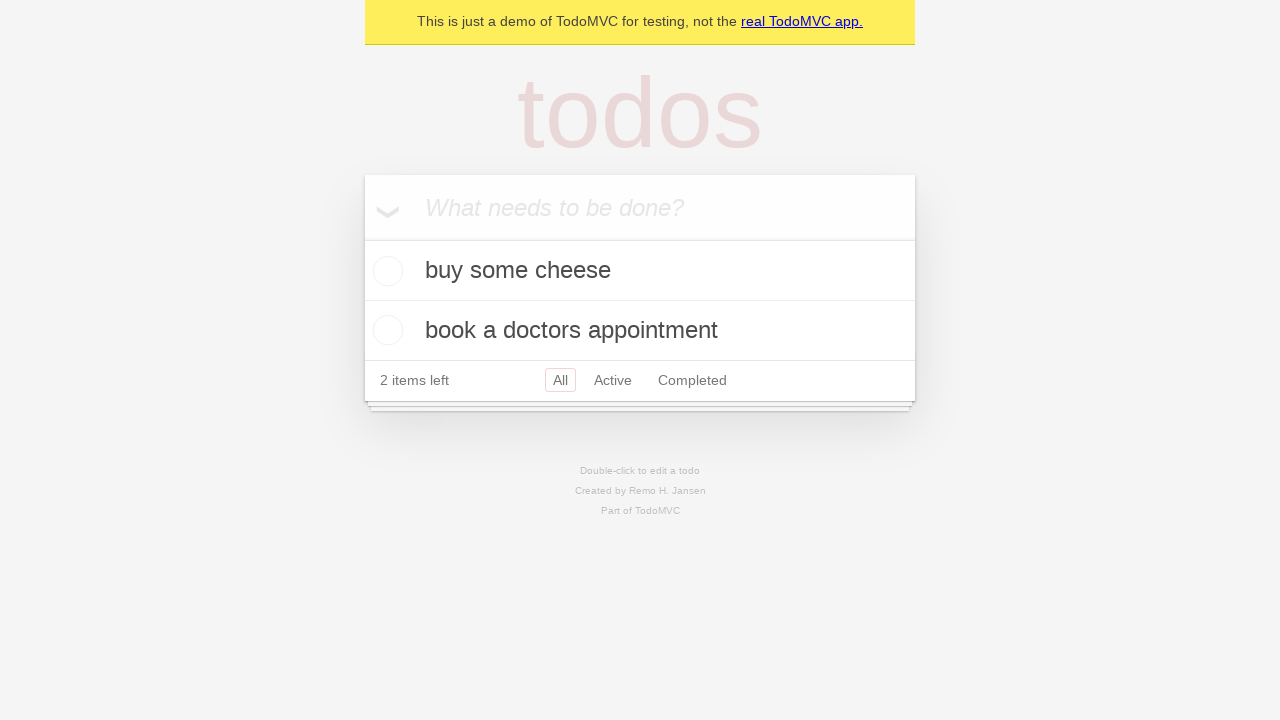